Tests moving mouse to an element with an offset

Starting URL: https://www.selenium.dev/selenium/web/mouse_interaction.html

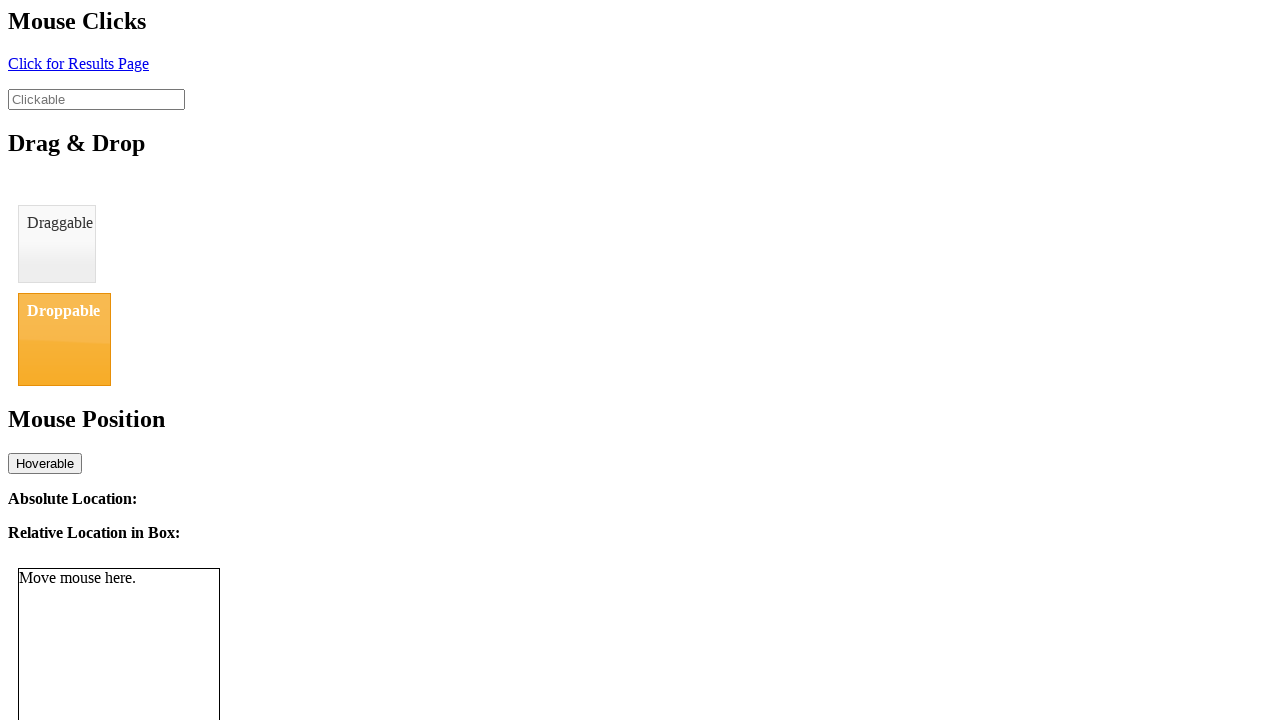

Located the mouse tracker element
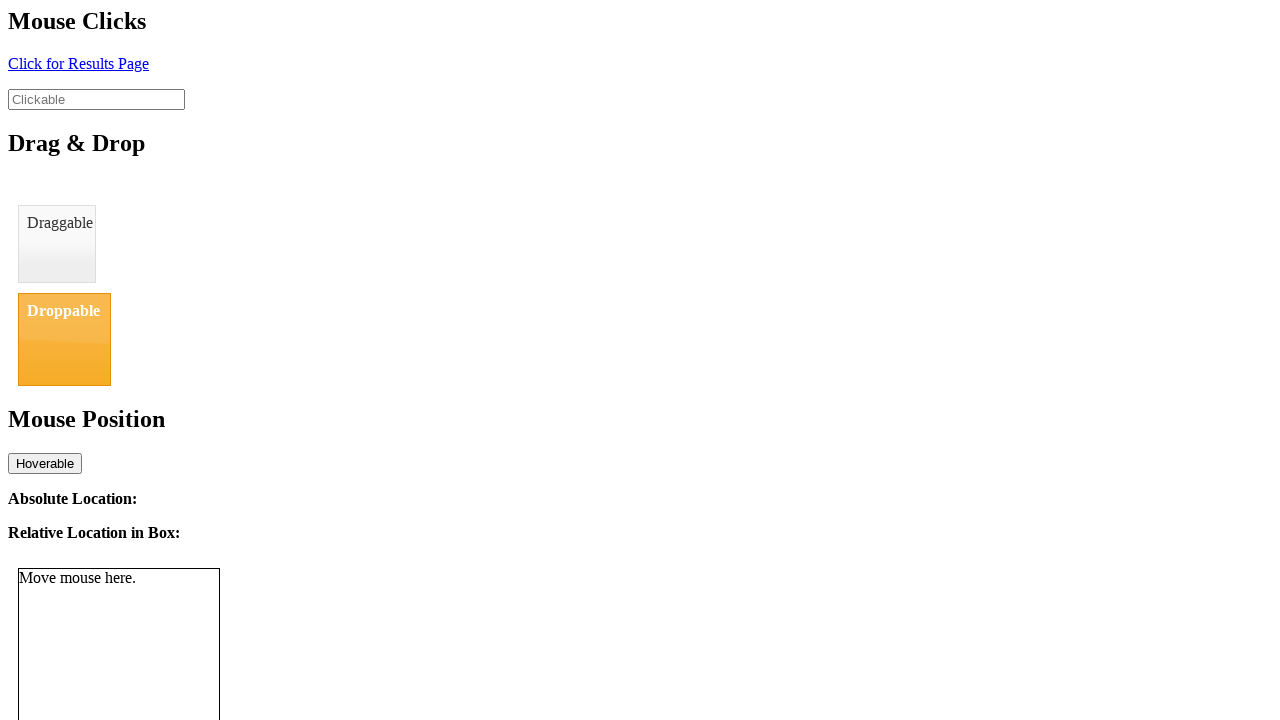

Retrieved bounding box coordinates of the tracker element
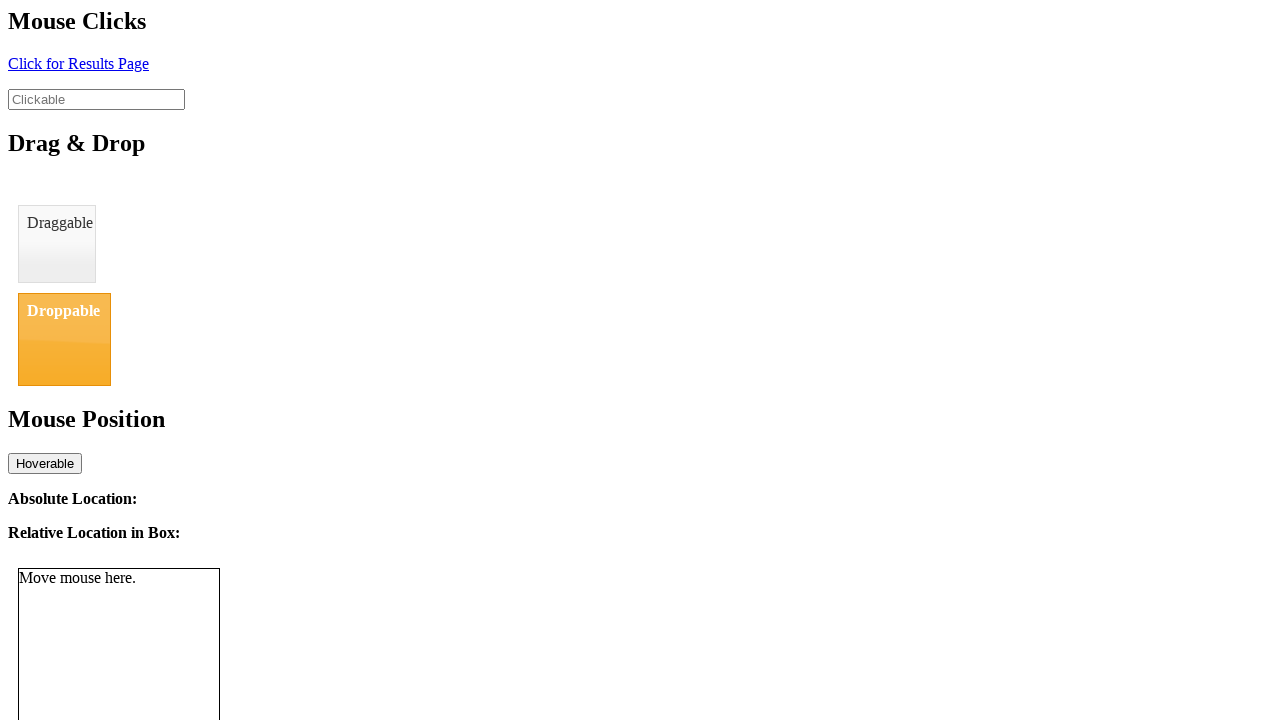

Moved mouse to tracker element with 8px horizontal offset from center at (127, 669)
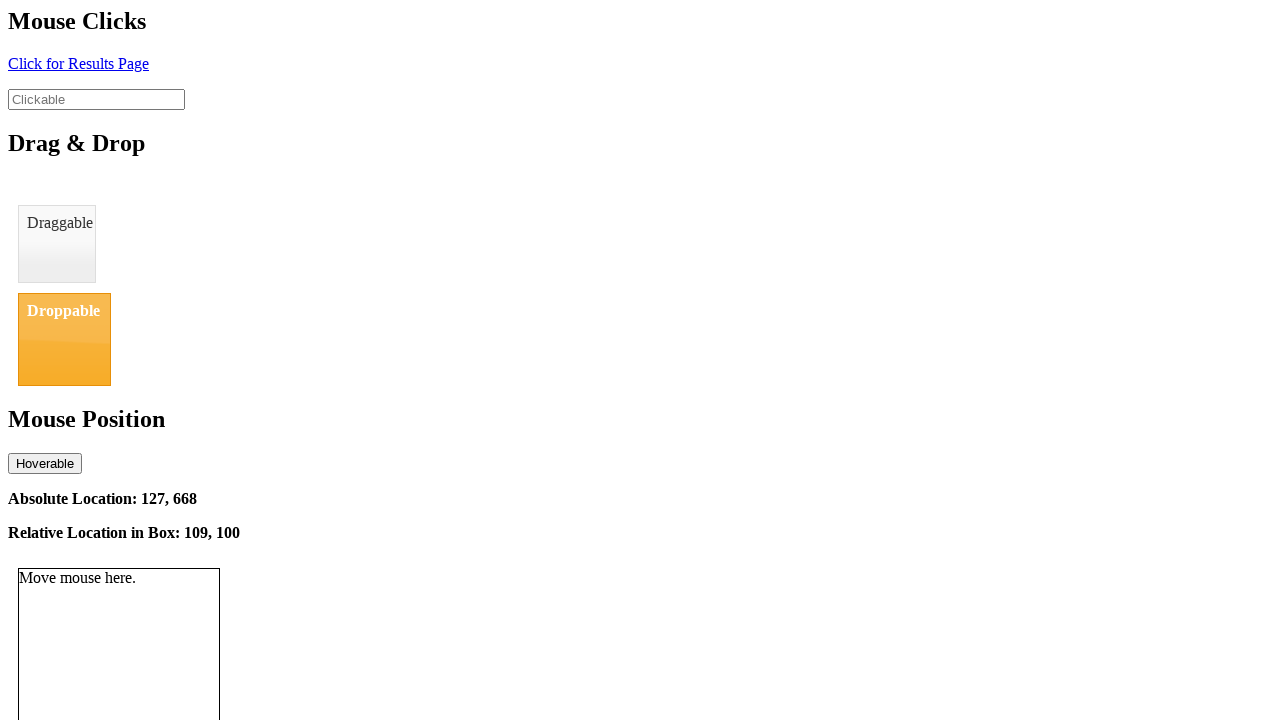

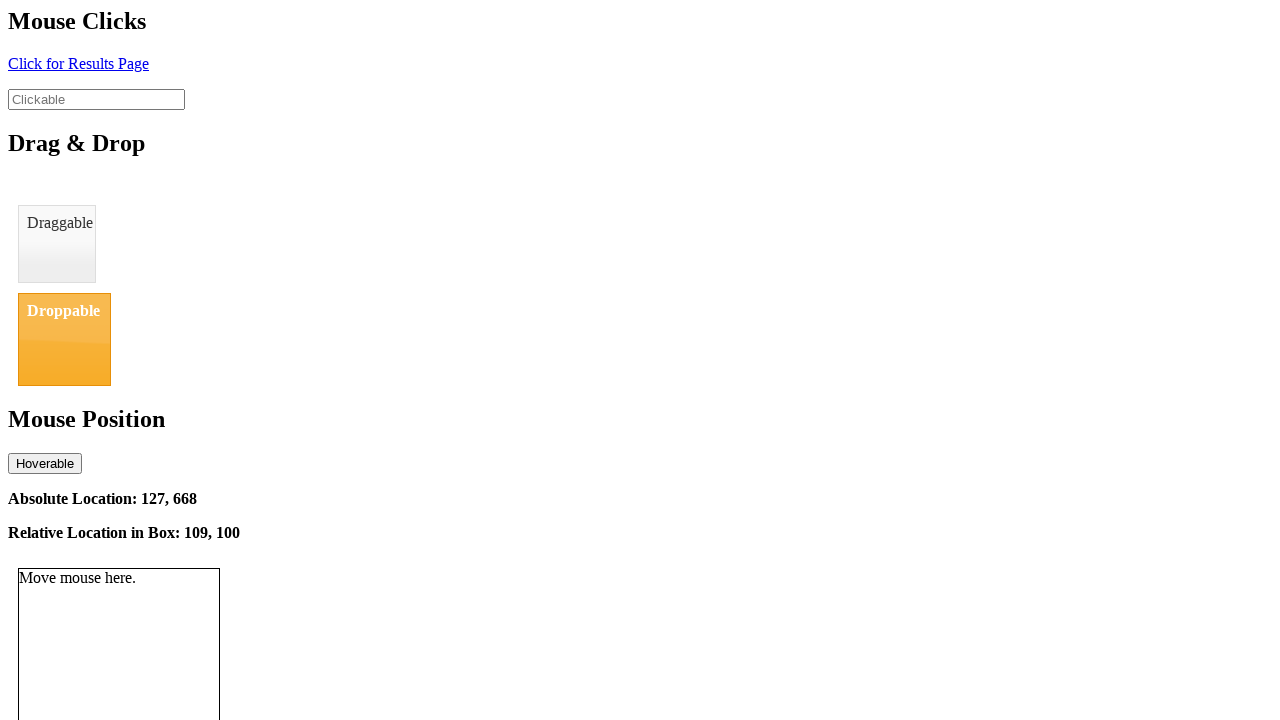